Tests error handling when entering a number above the maximum value of 100

Starting URL: https://kristinek.github.io/site/tasks/enter_a_number

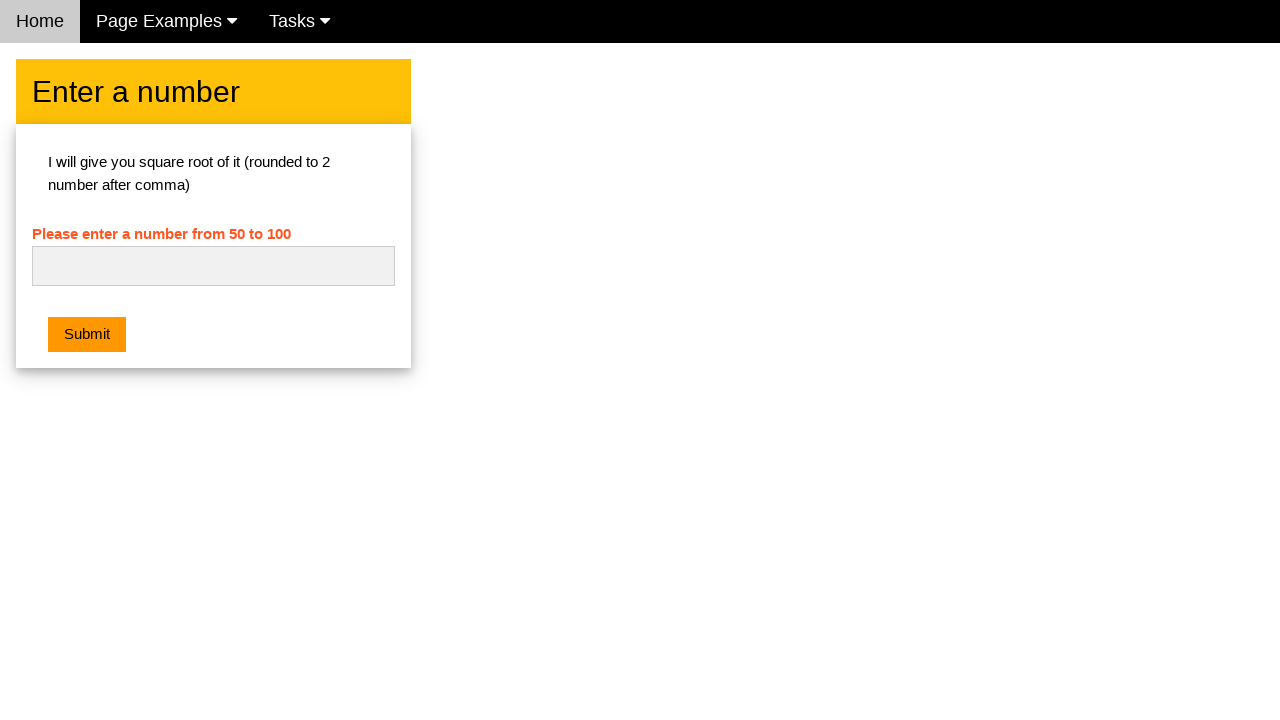

Cleared the number input field on #numb
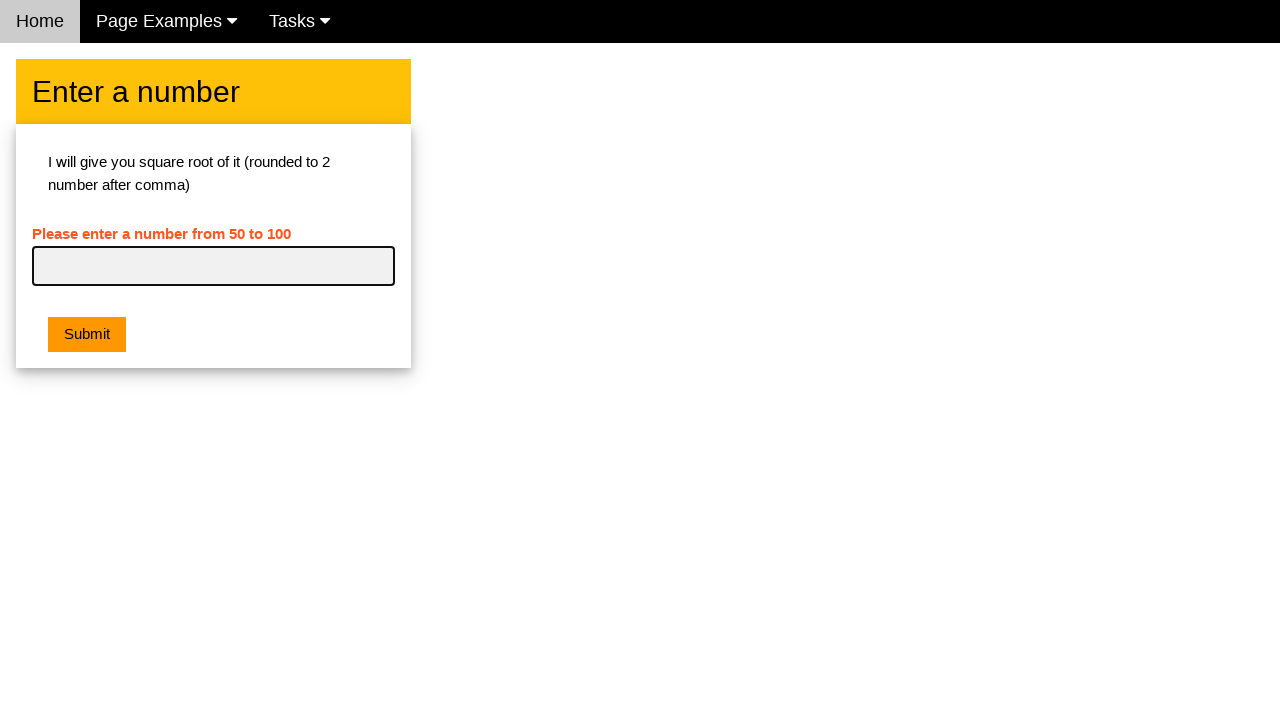

Entered number 666 (above maximum of 100) on #numb
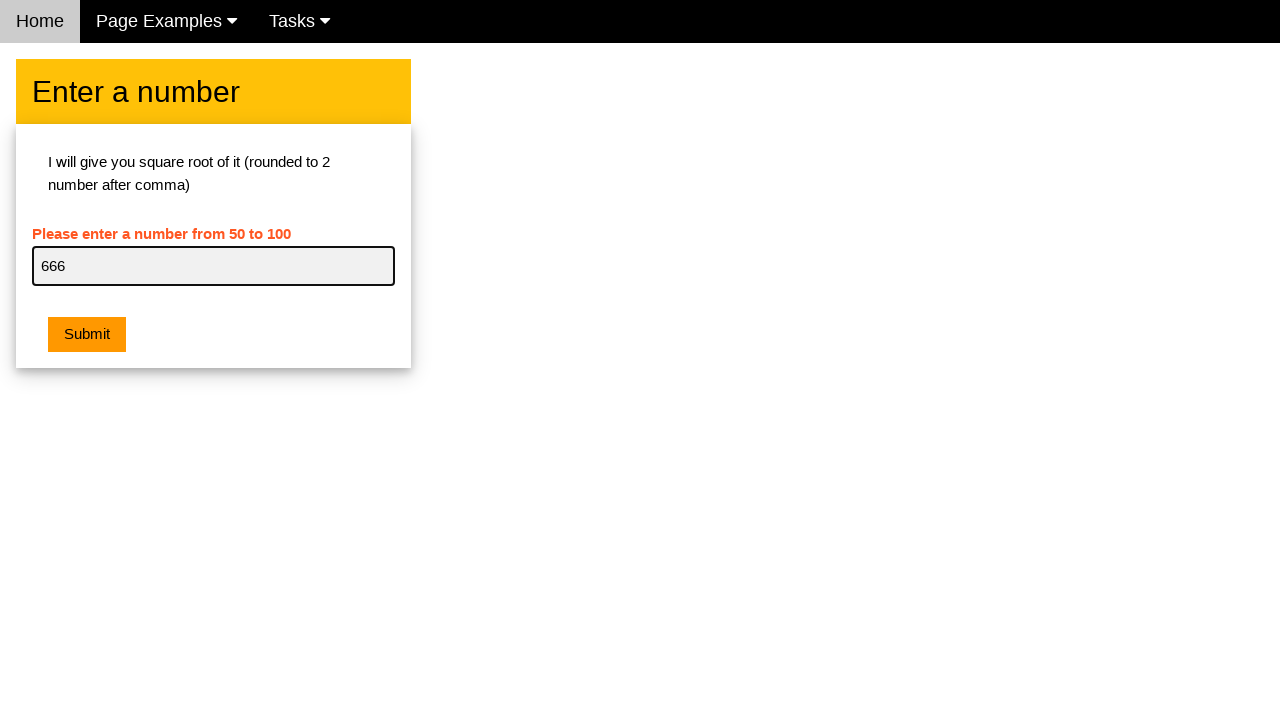

Clicked submit button to validate number 666 at (87, 335) on button[onclick='numberValidation()']
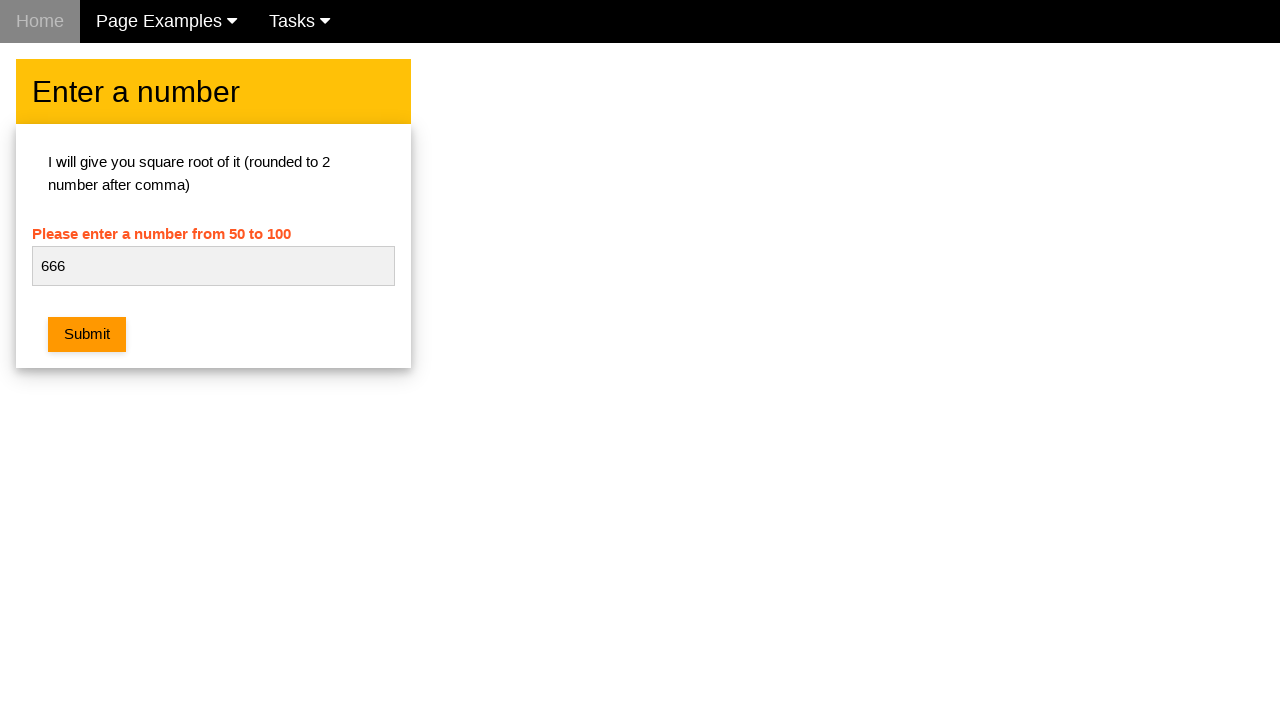

Located error message element
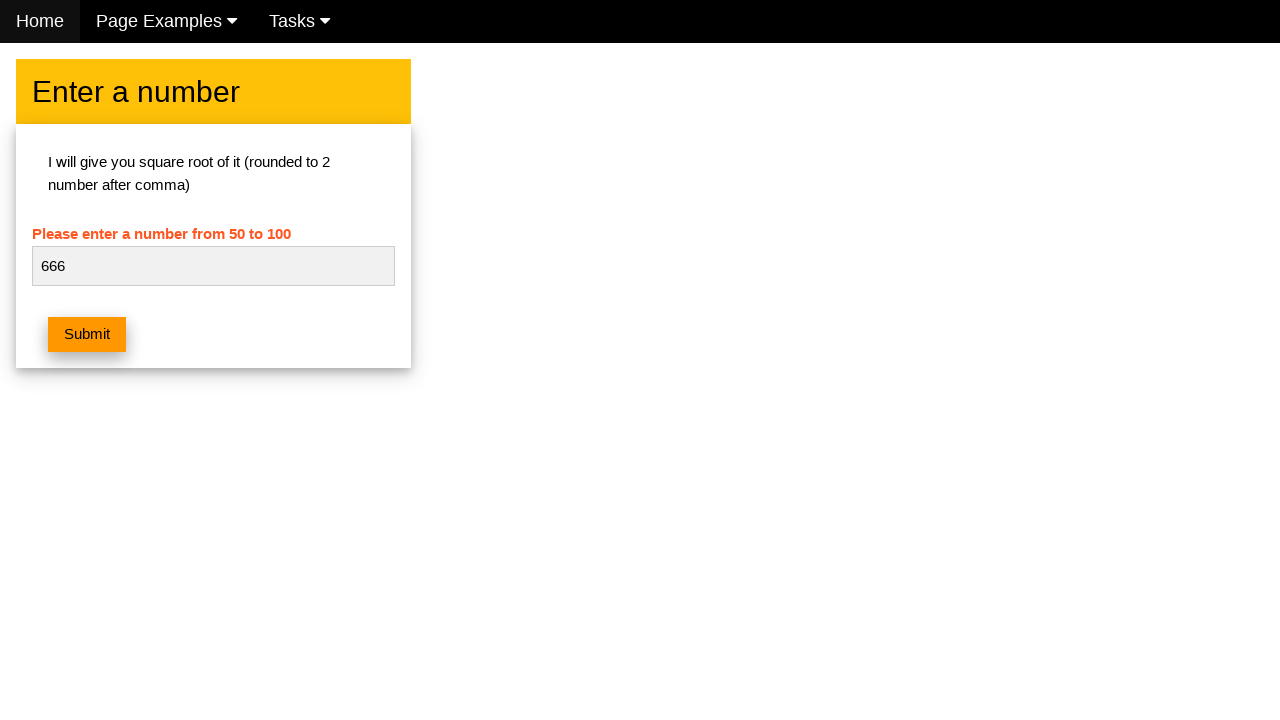

Cleared the number input field on #numb
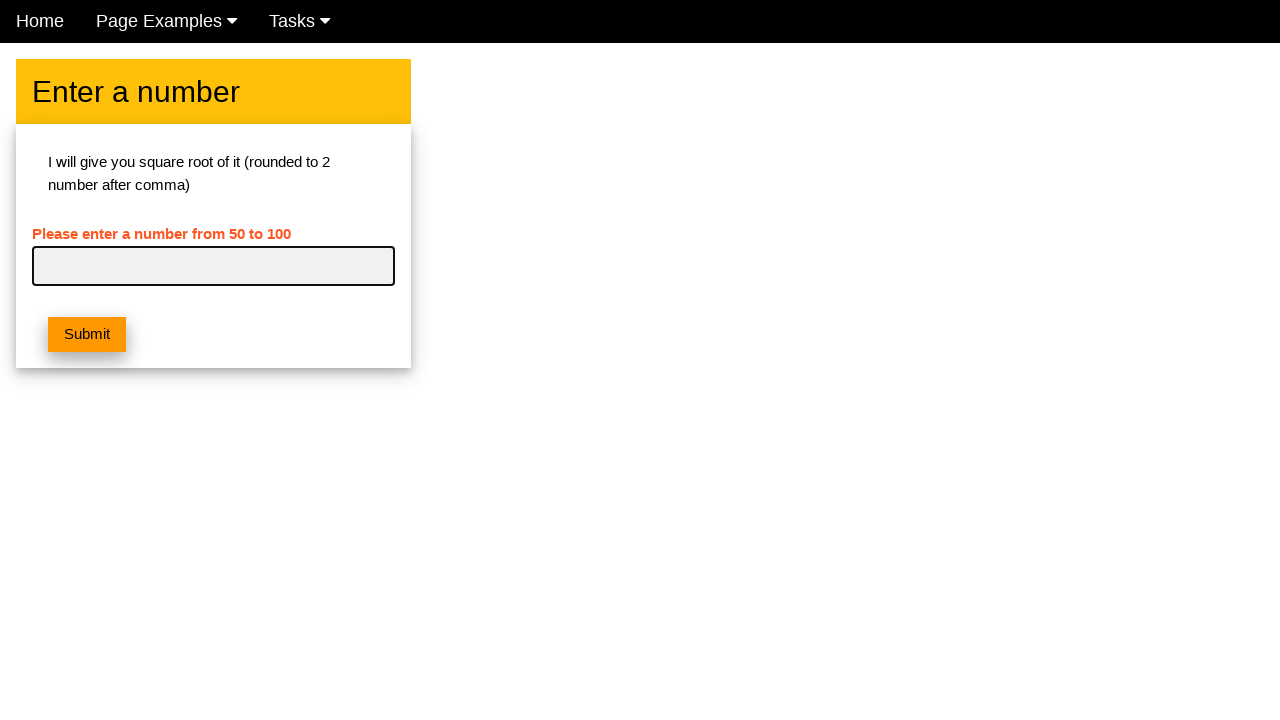

Entered number 150 (above maximum of 100) on #numb
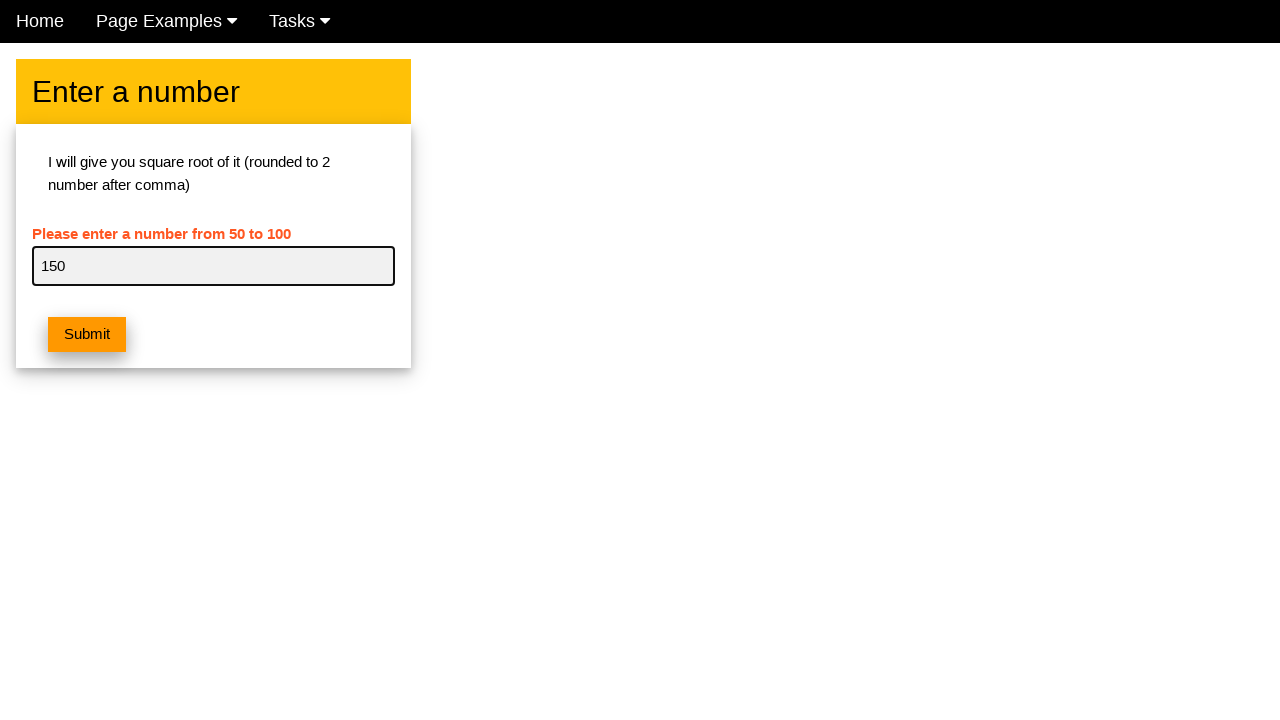

Clicked submit button to validate number 150 at (87, 335) on button[onclick='numberValidation()']
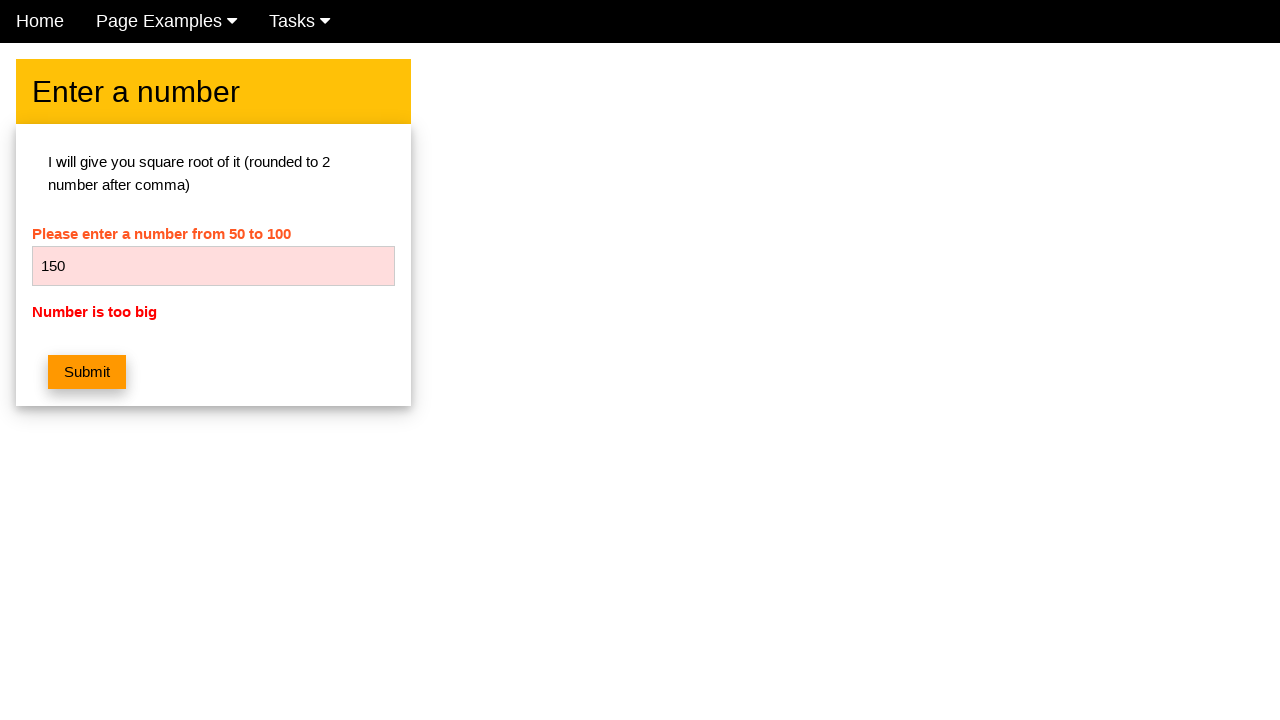

Verified error message displays 'Number is too big'
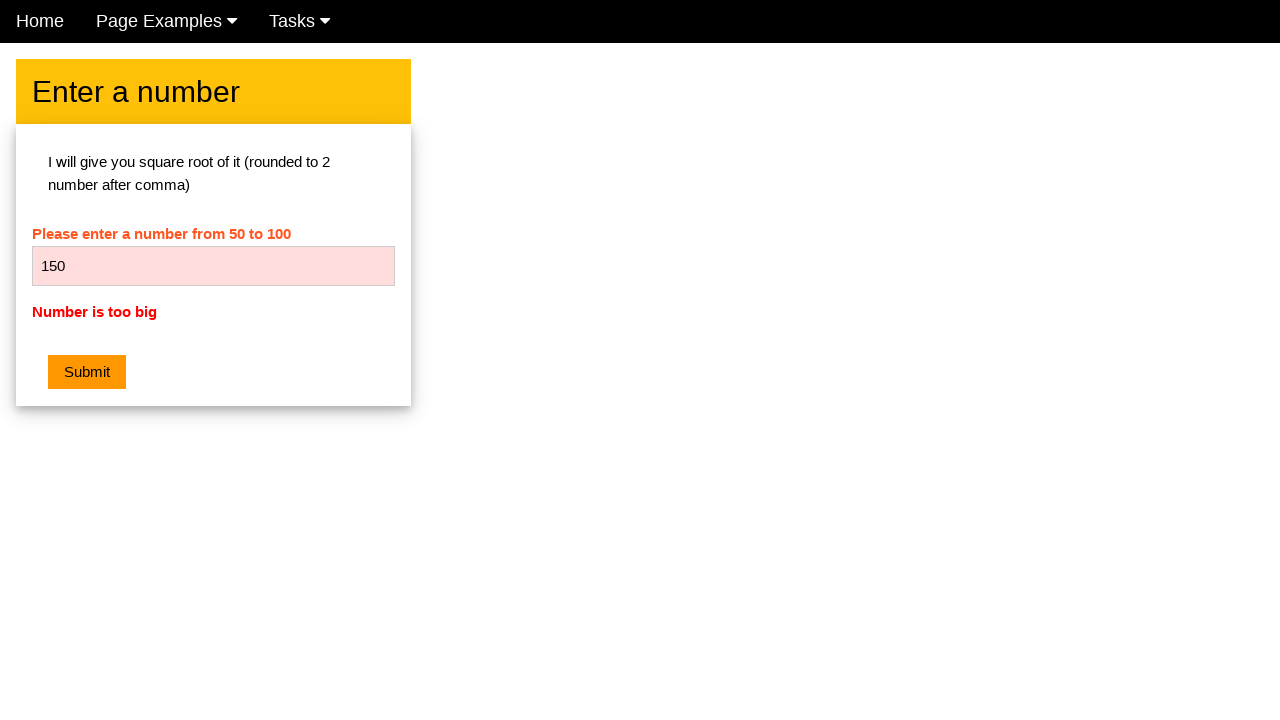

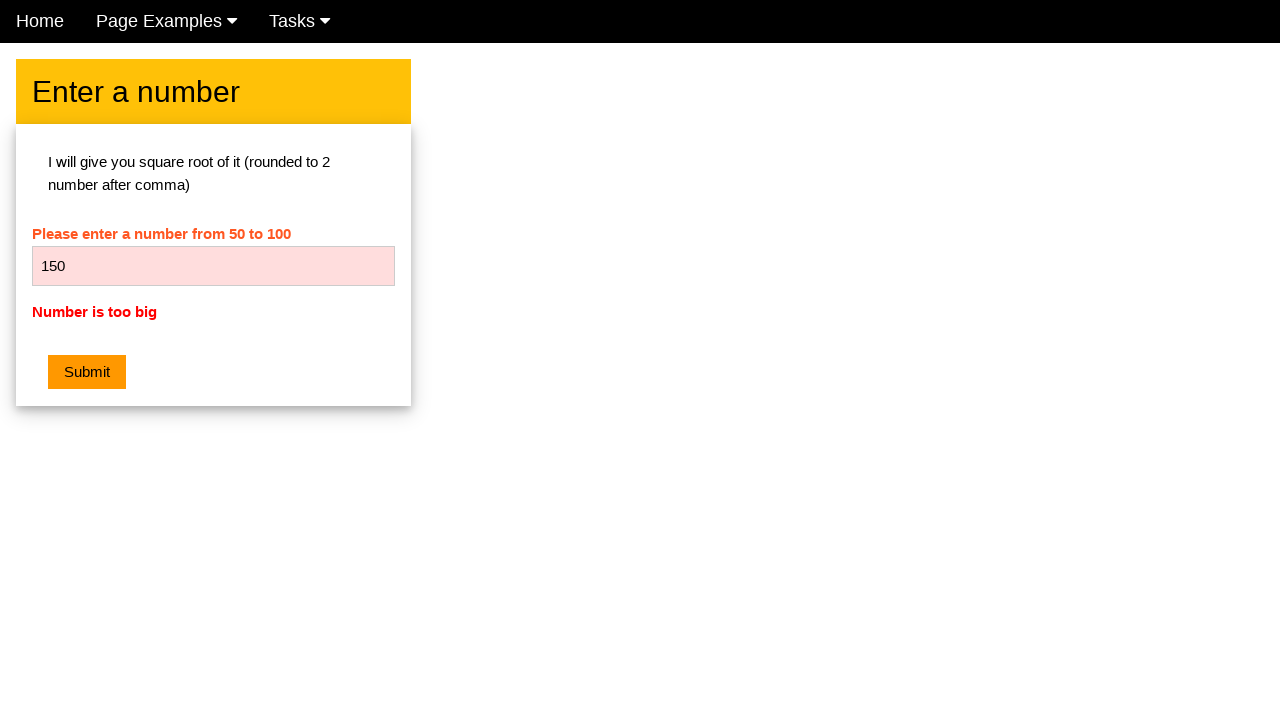